Tests mouse hover functionality by hovering over an image and verifying that hidden content becomes visible

Starting URL: https://the-internet.herokuapp.com/hovers

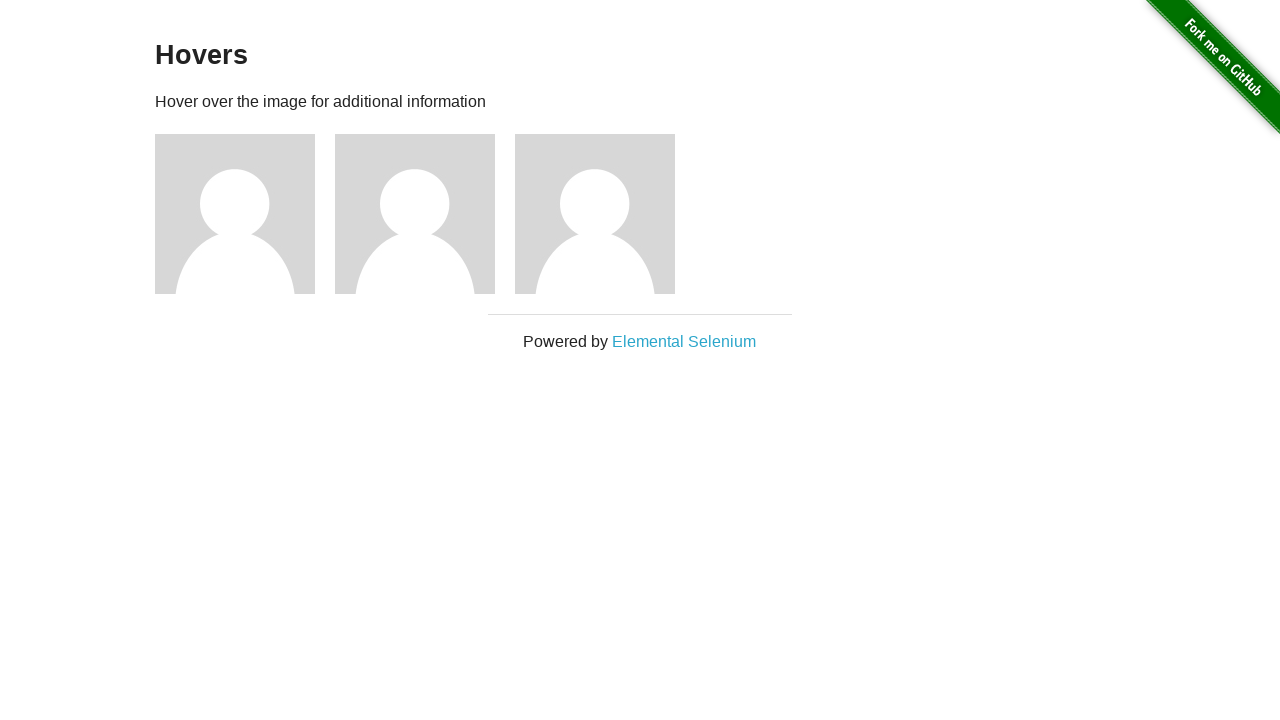

Navigated to hovers page
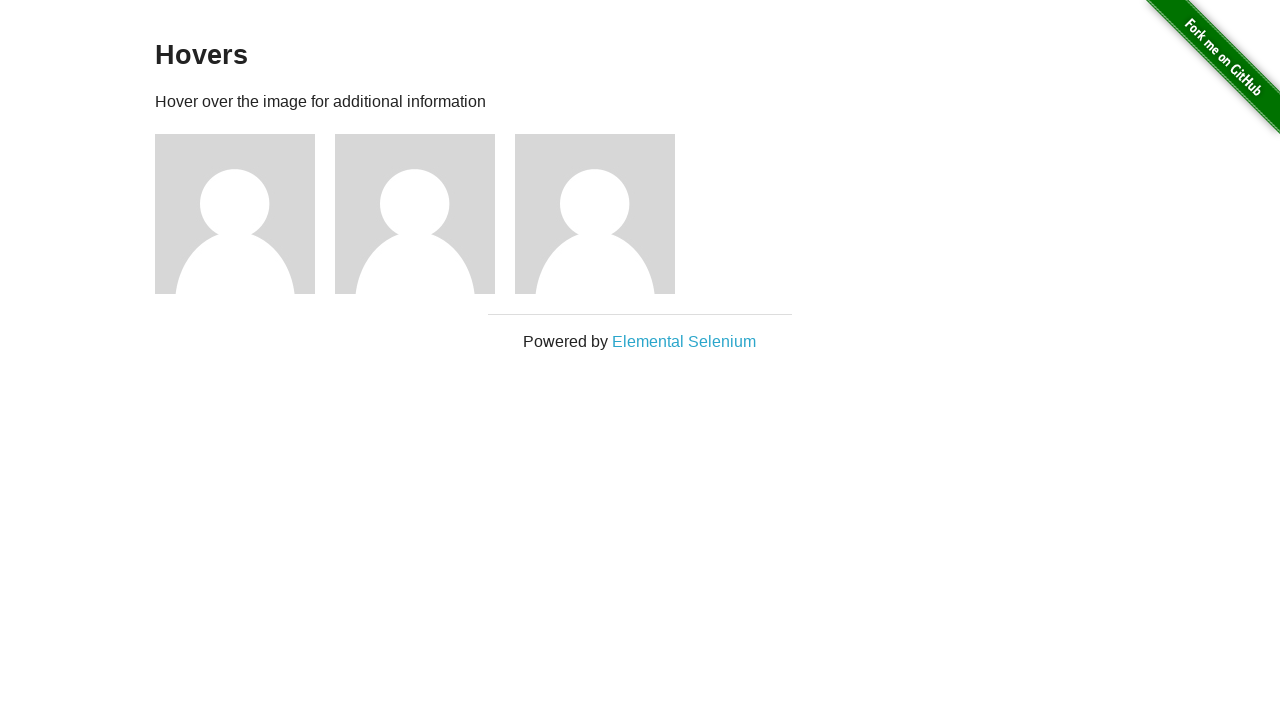

Hovered over the third figure image at (235, 214) on .figure:nth-child(3) img
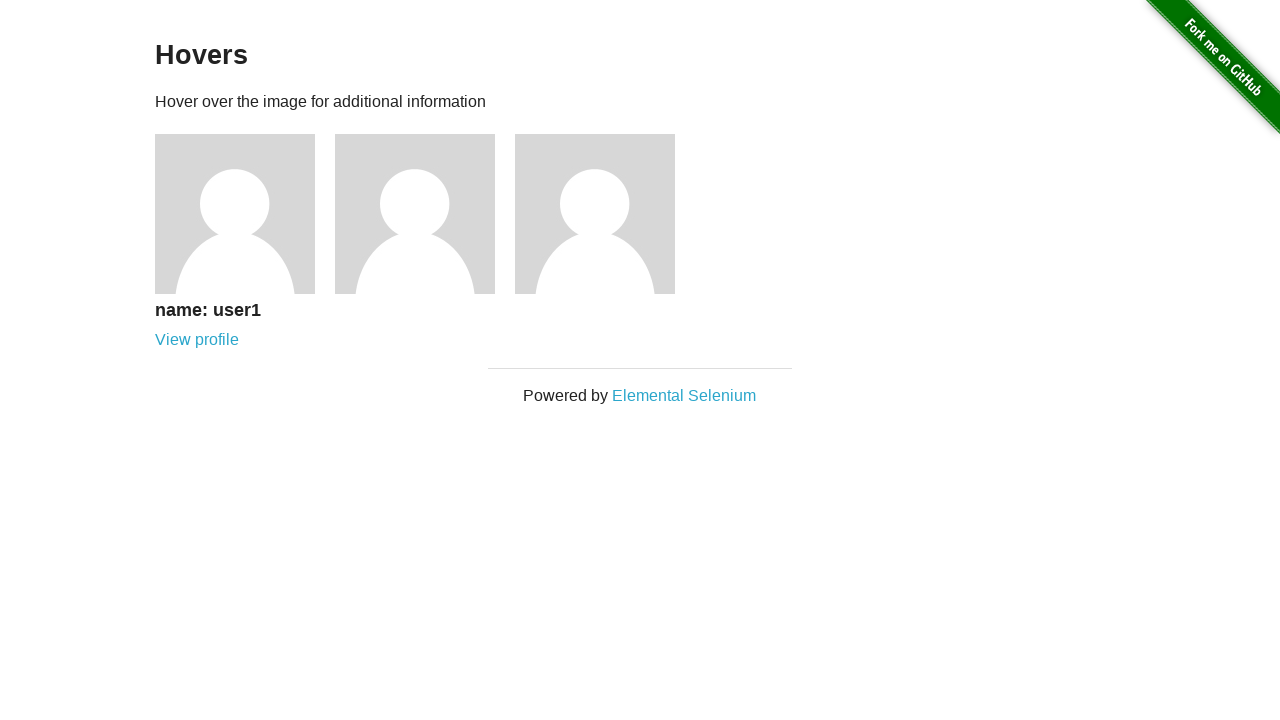

Hidden caption became visible after hovering
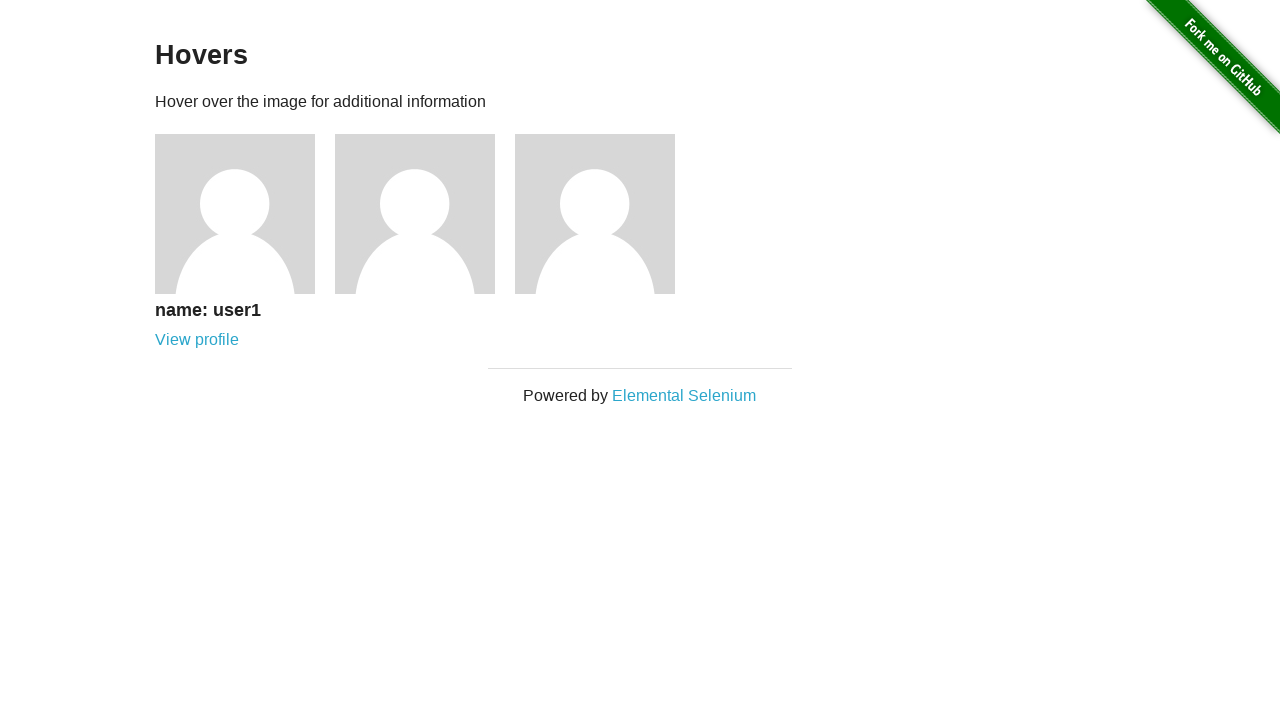

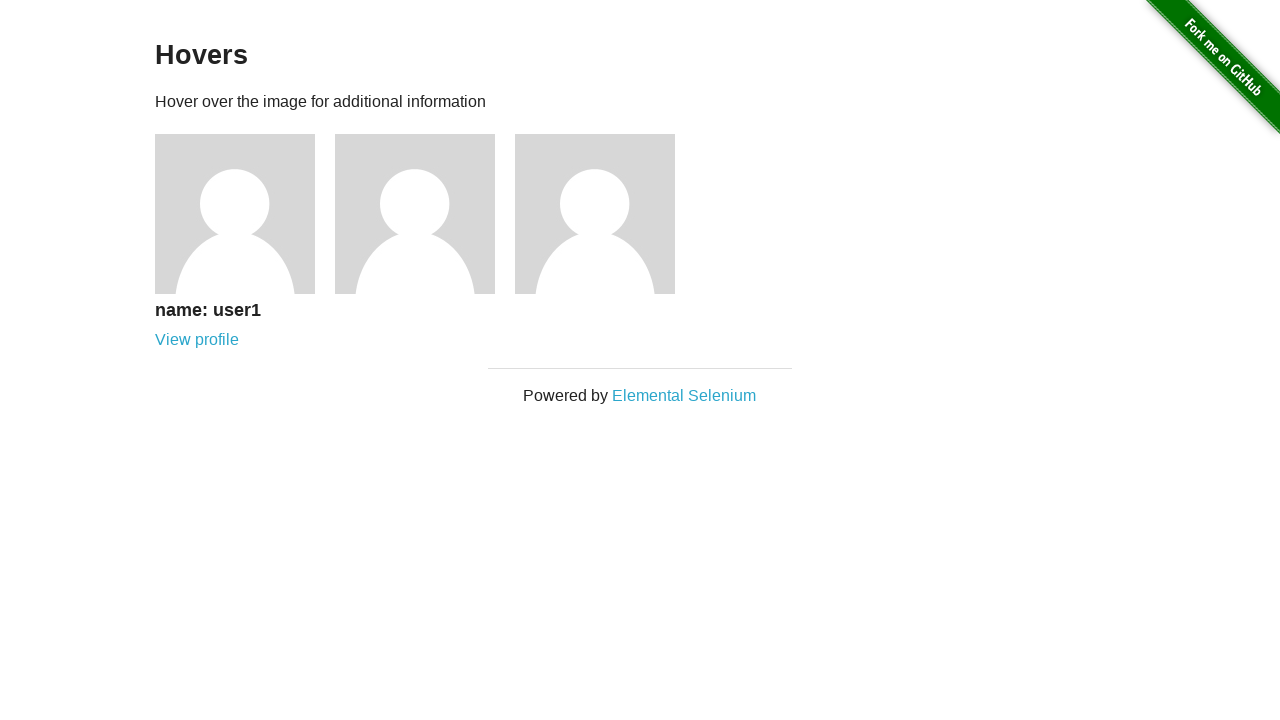